Tests phone validation by entering a phone number with less than 10 digits and verifying error message appears

Starting URL: https://uat.tks.co.th/ClientPortal/Register/empeo

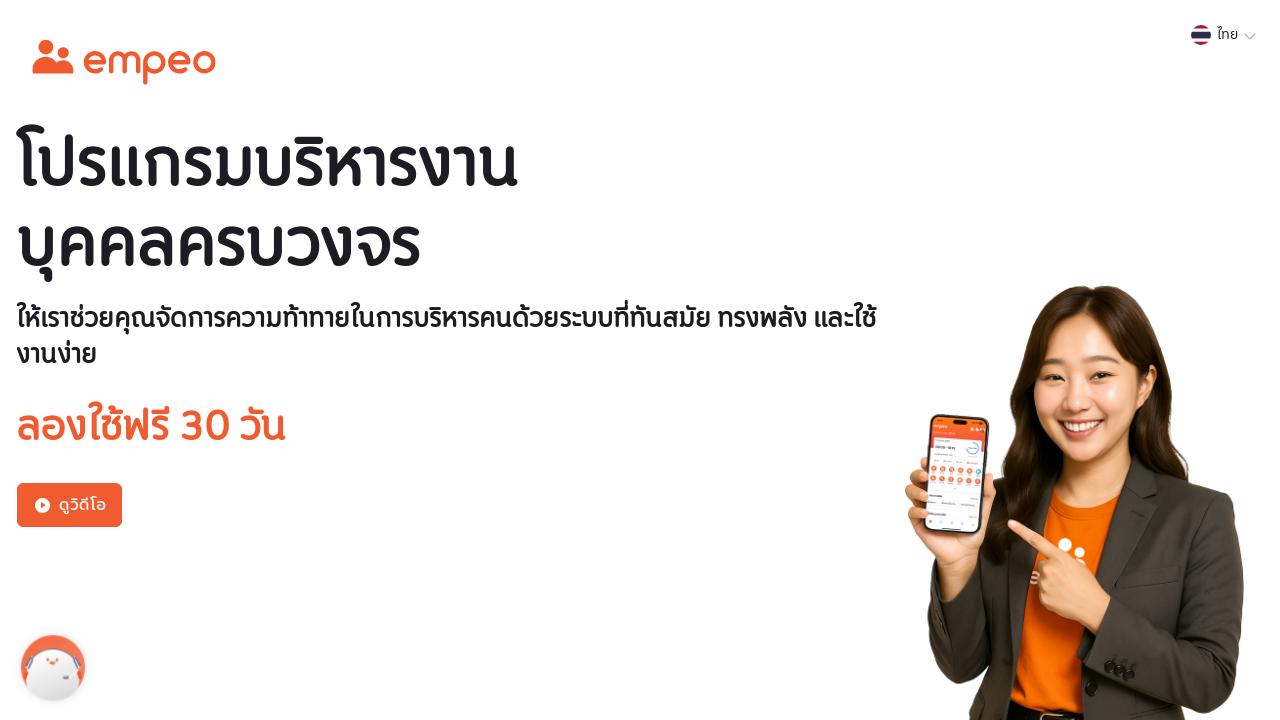

Filled phone number field with '061111' (6 digits, less than 10 required) on internal:role=textbox[name="เบอร์มือถือ*"i]
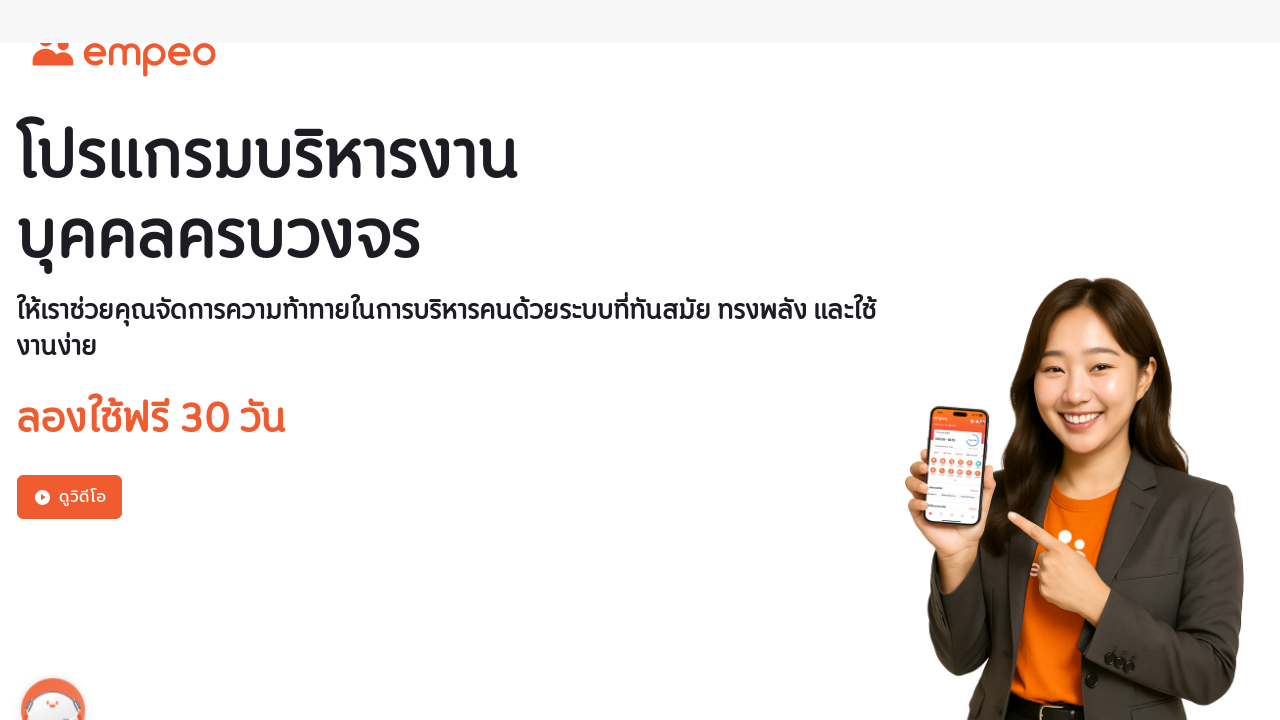

Clicked submit button to attempt registration at (641, 360) on [data-testid="button_submit_registration_try_for_free"]
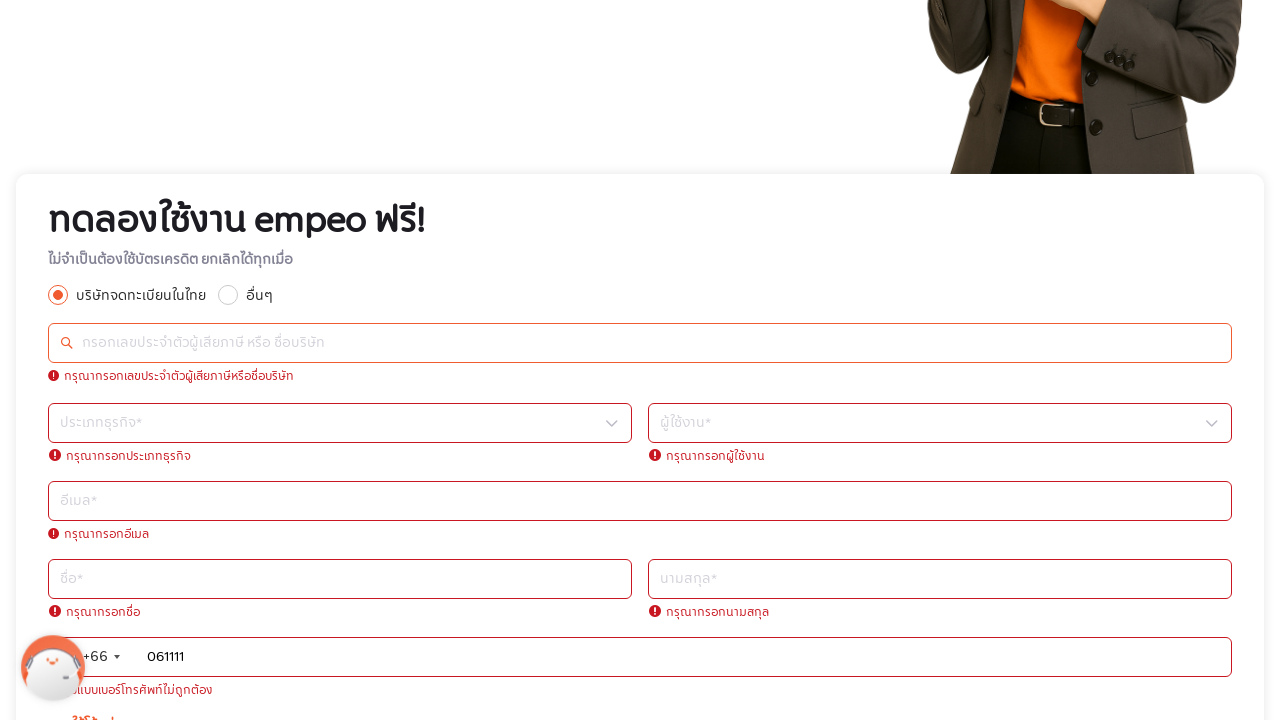

Phone validation error message appeared: 'รูปแบบเบอร์โทรศัพท์ไม่ถูกต้อง' (Invalid phone number format)
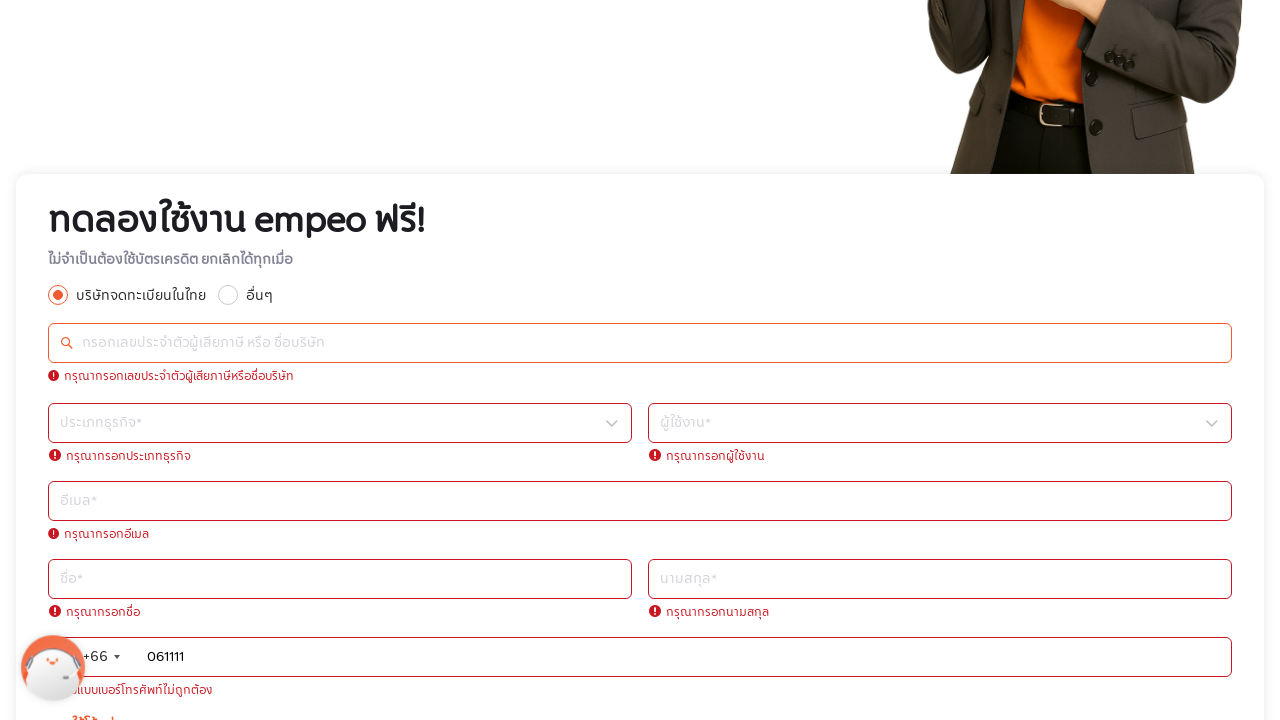

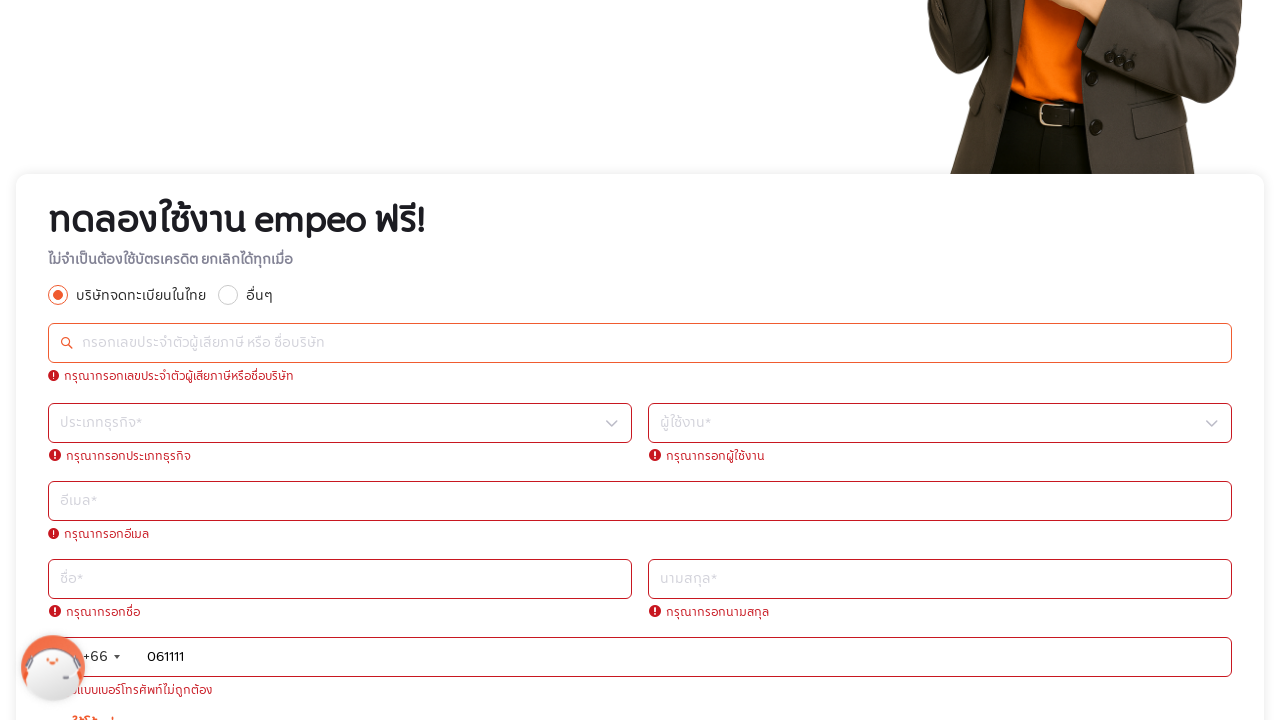